Tests navigation to the Phones category and verifies products are displayed

Starting URL: https://www.demoblaze.com

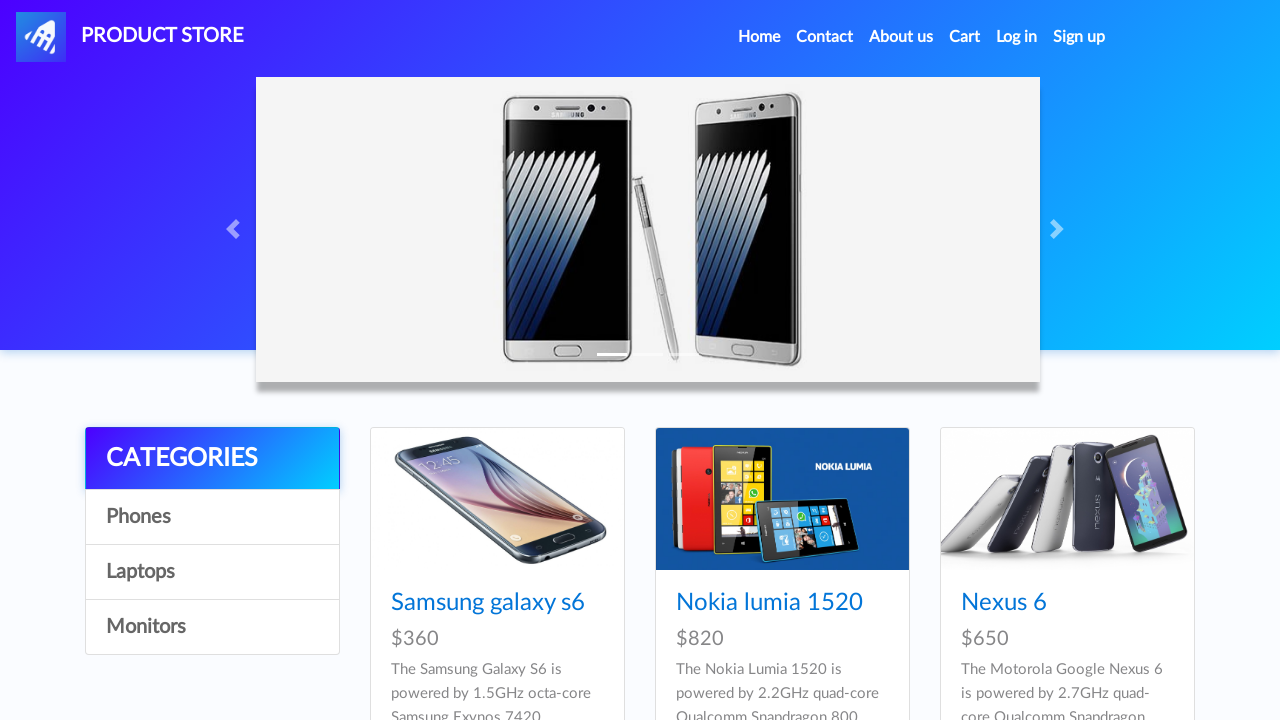

Clicked on Phones category link at (212, 517) on text=Phones
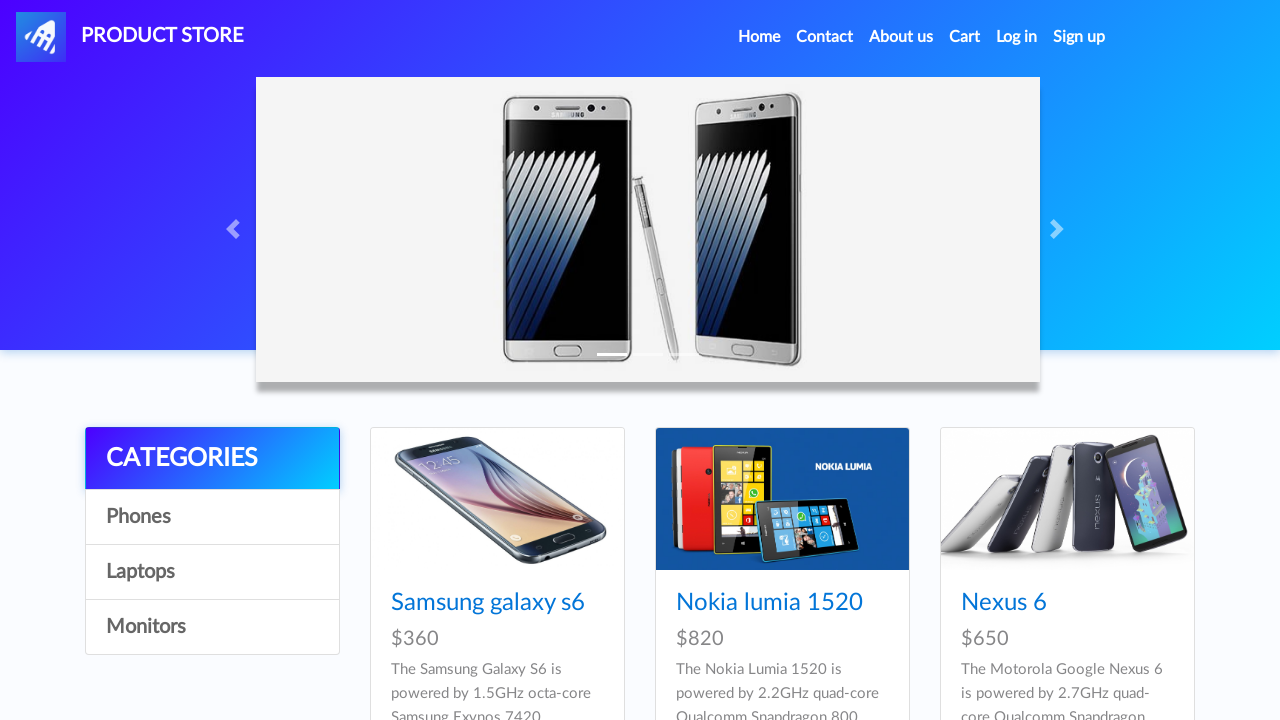

Waited for Phones category to load and become visible
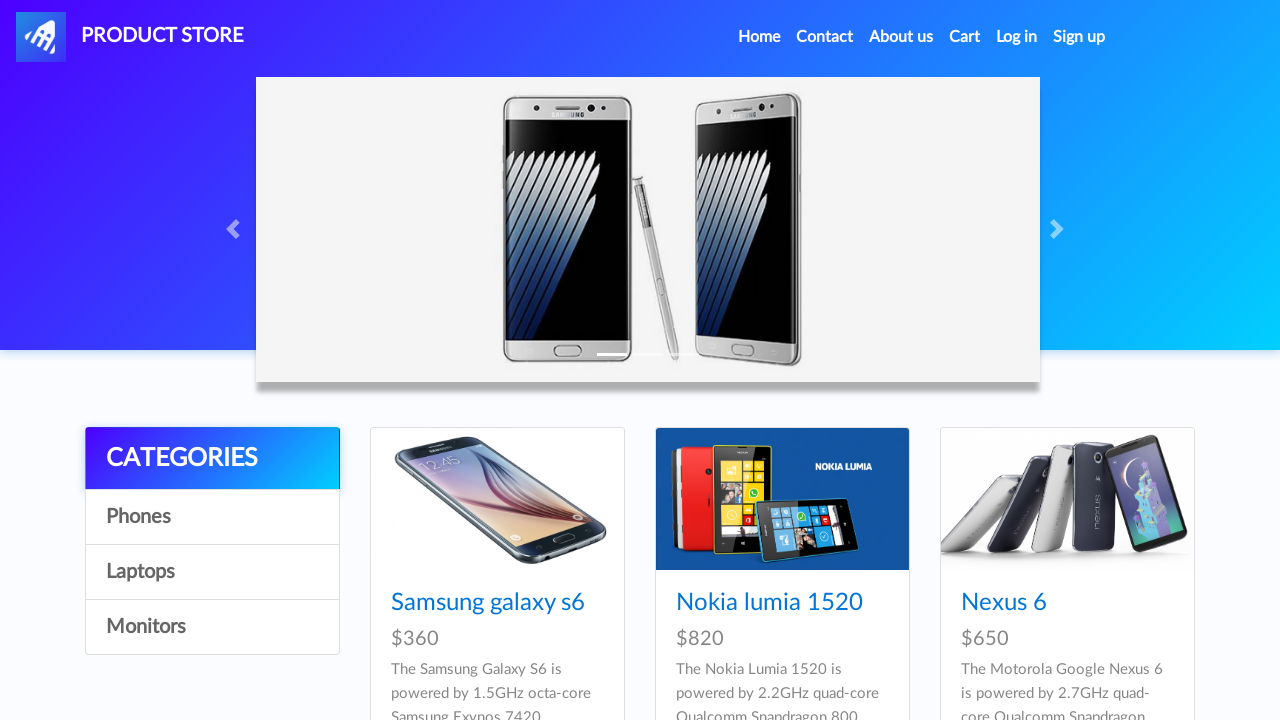

Located all phone product elements
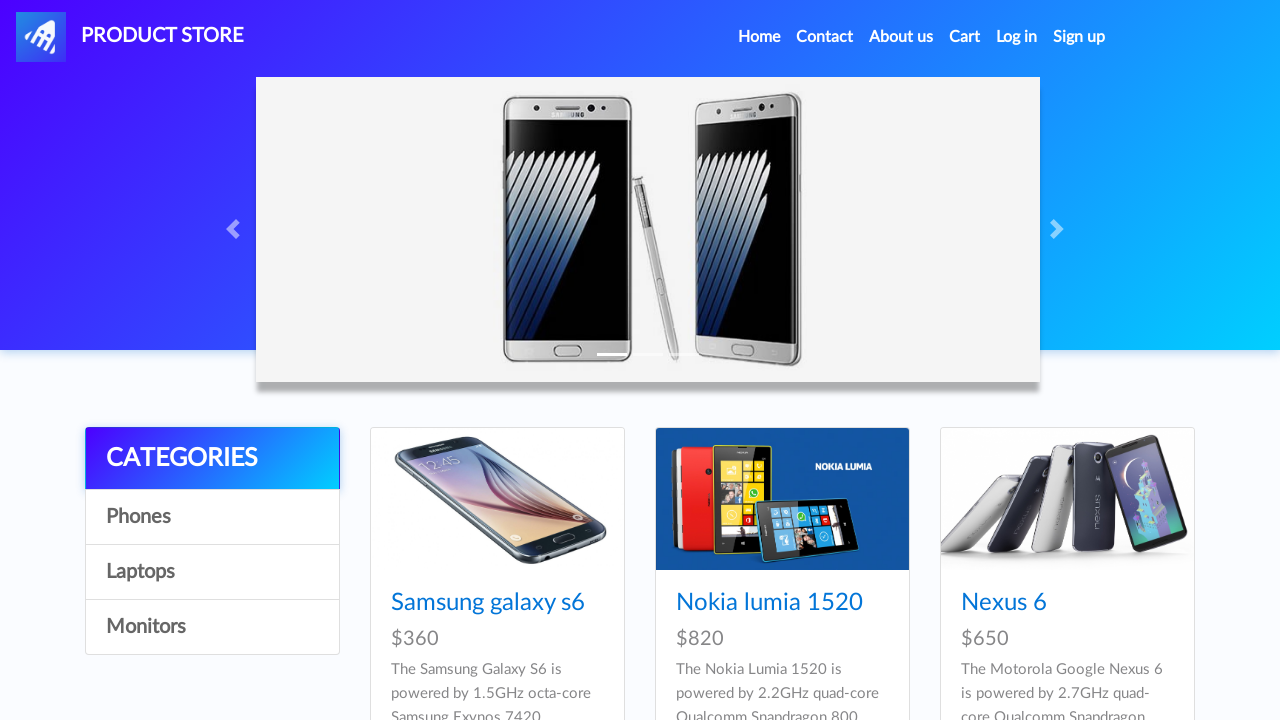

Verified that phones category displays products (assertion passed)
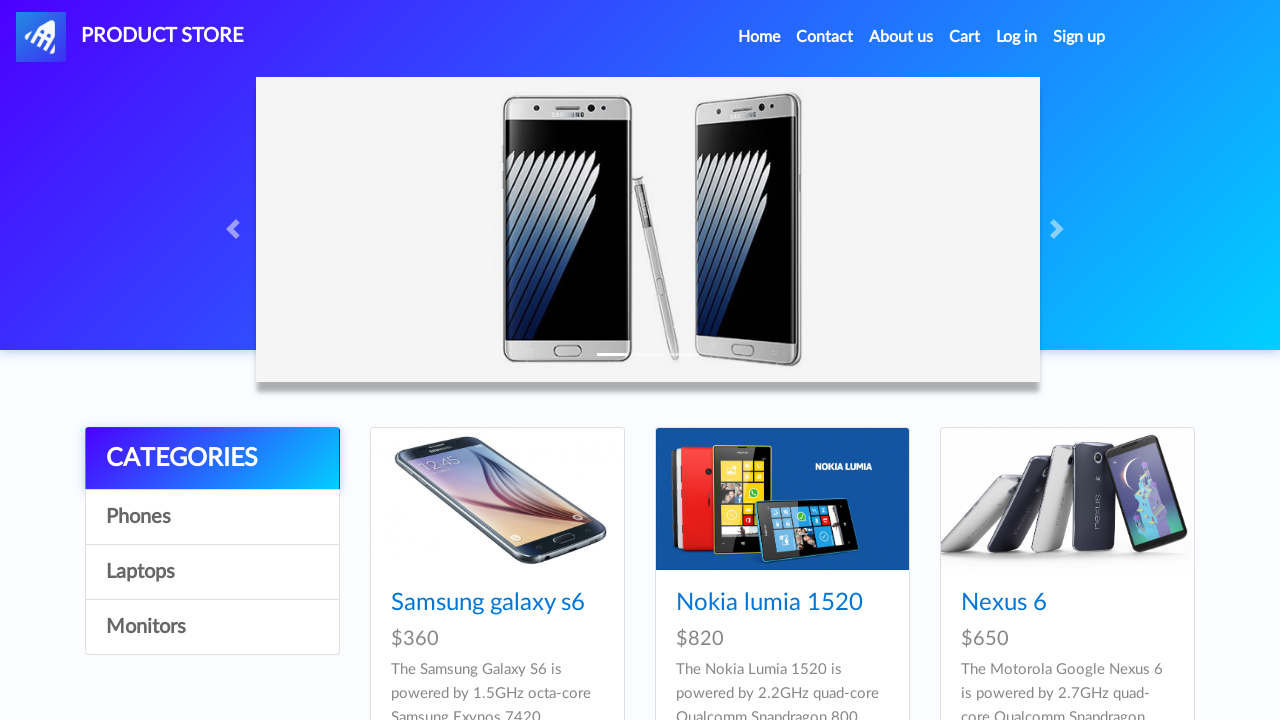

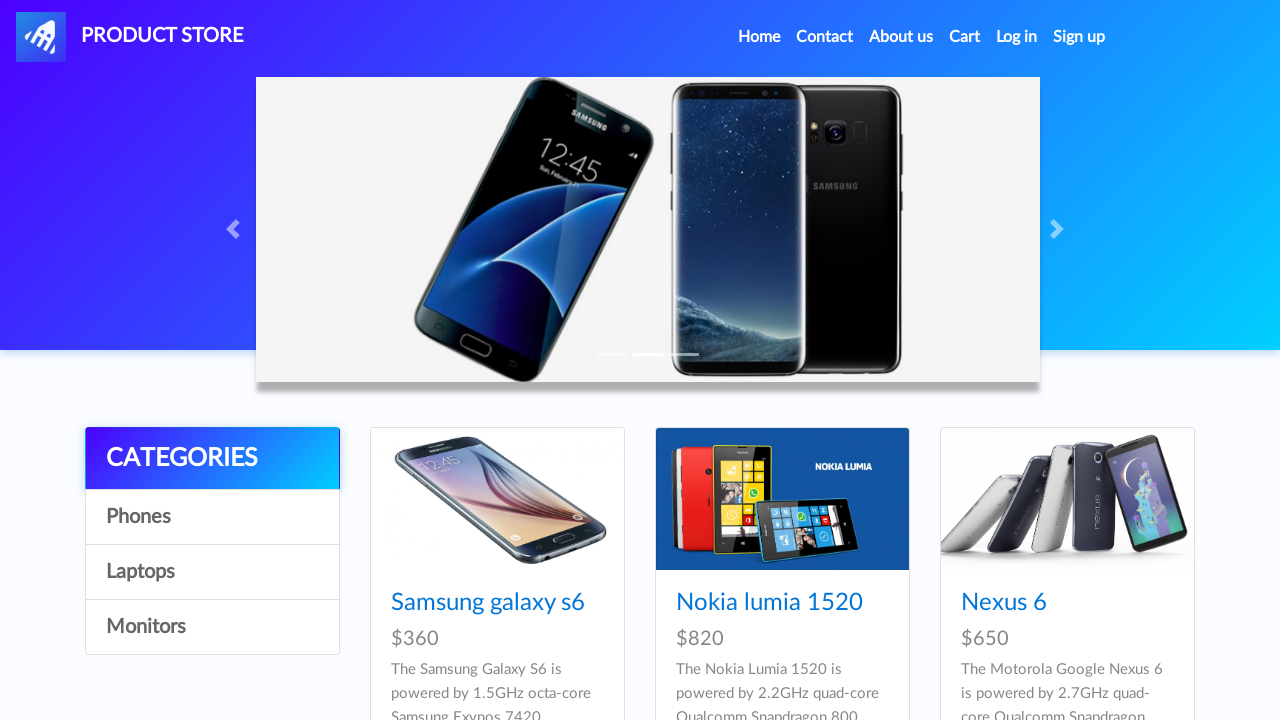